Tests finding multiple elements using various locator strategies on the Wildberries website

Starting URL: https://www.wildberries.by/

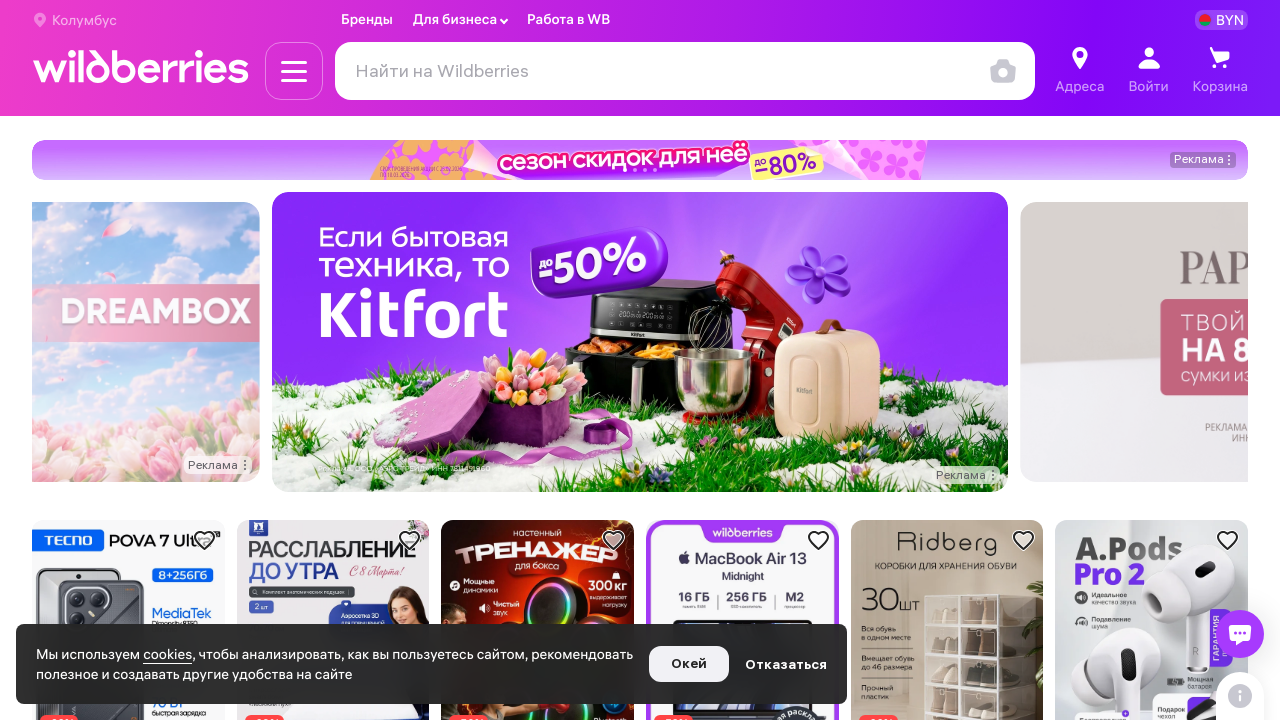

Located currency selector element using CSS class '.simple-menu__currency'
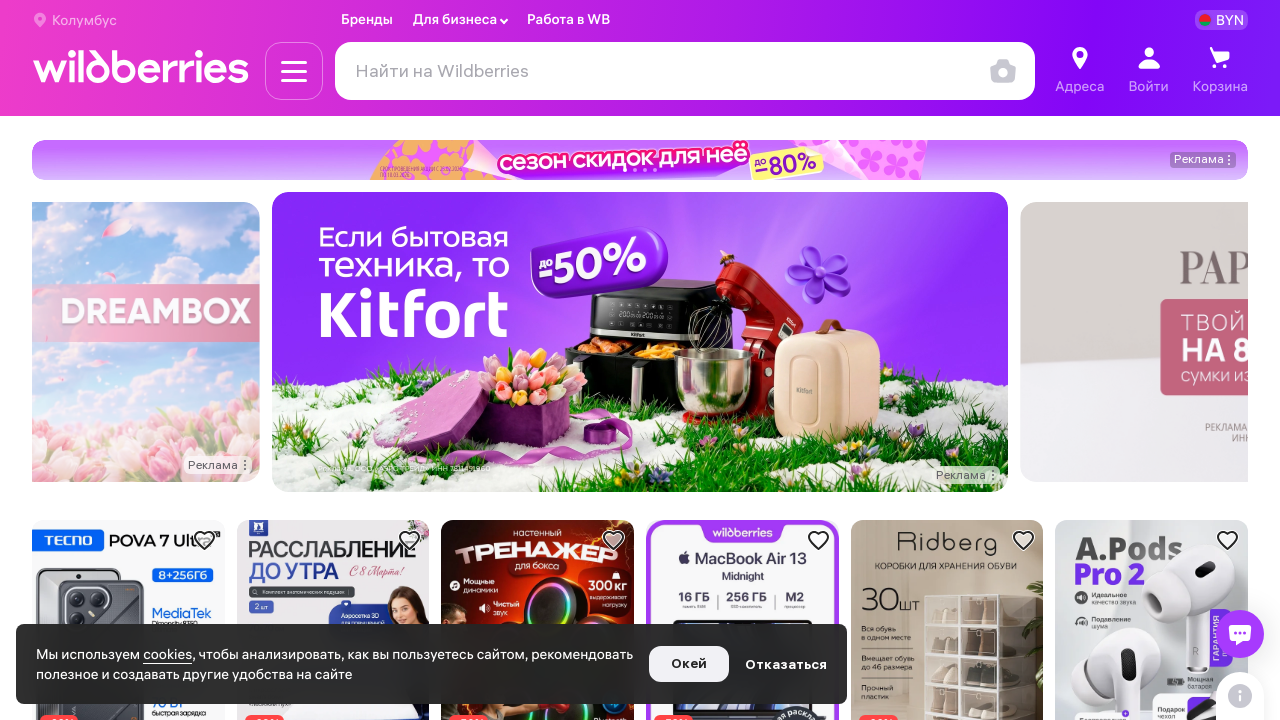

Located cart element by text 'Корзина'
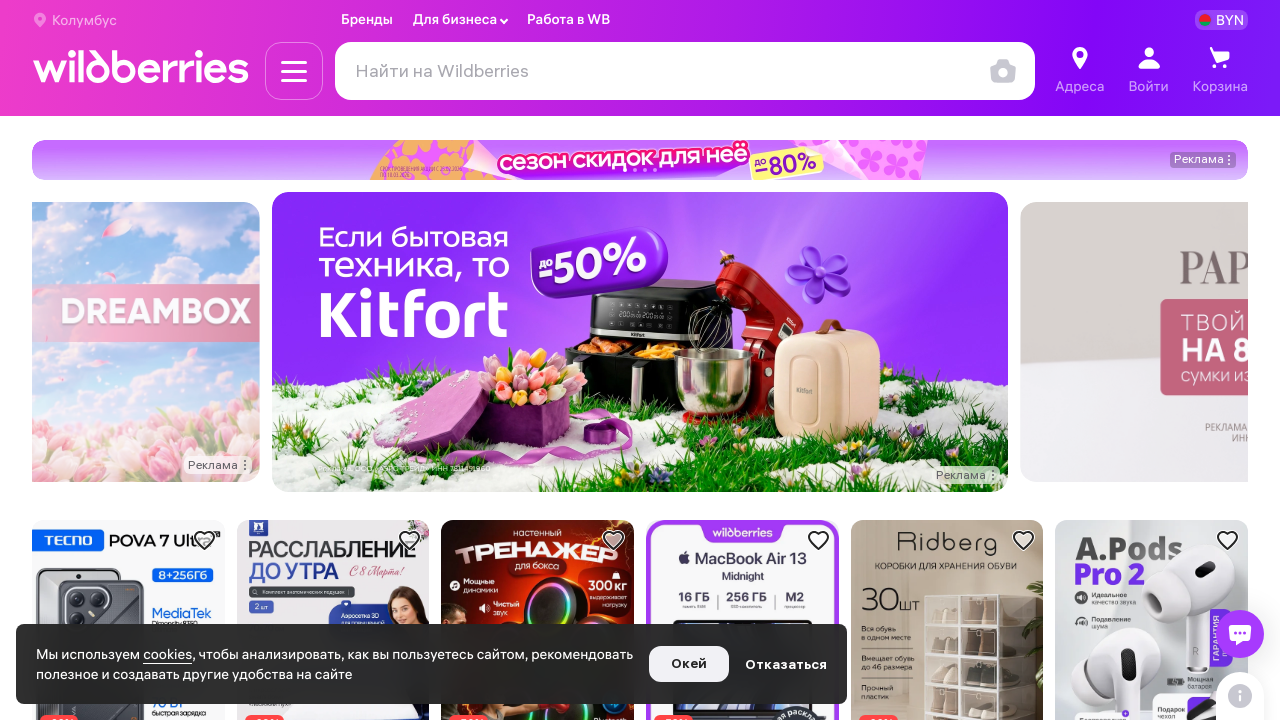

Located search input element using ID '#searchInput'
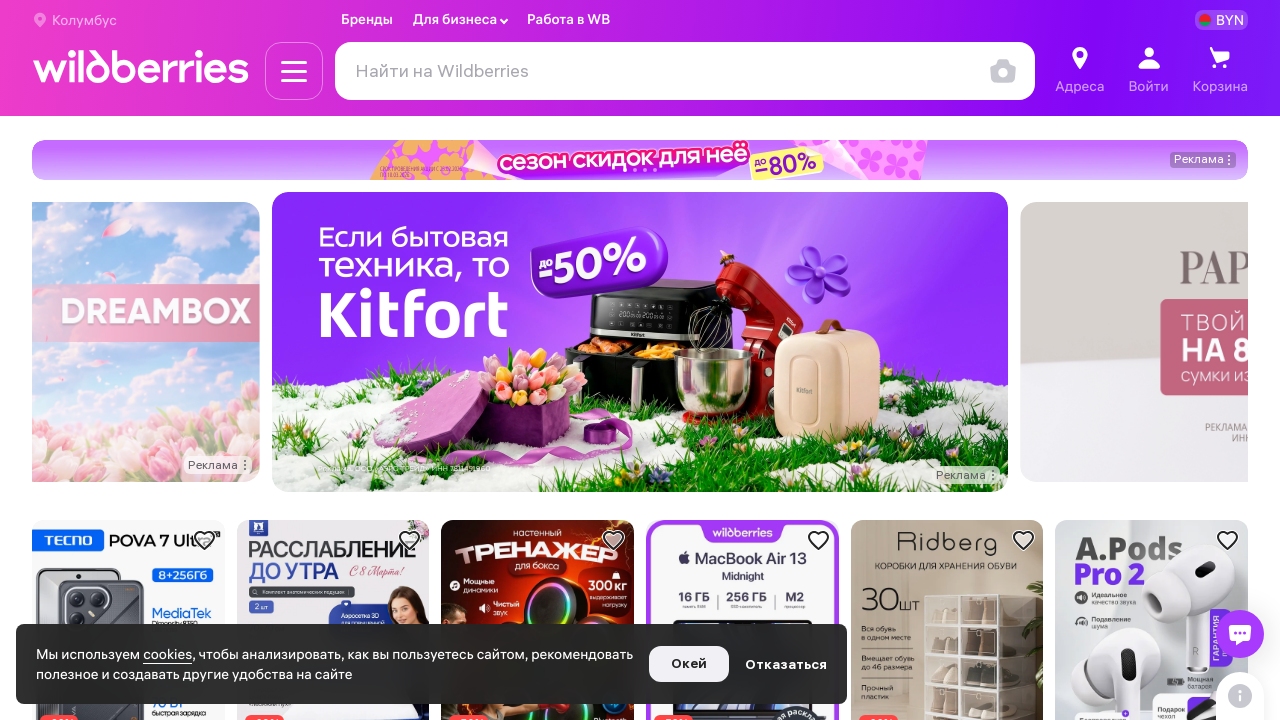

Located logo element using CSS class '.nav-element__logo'
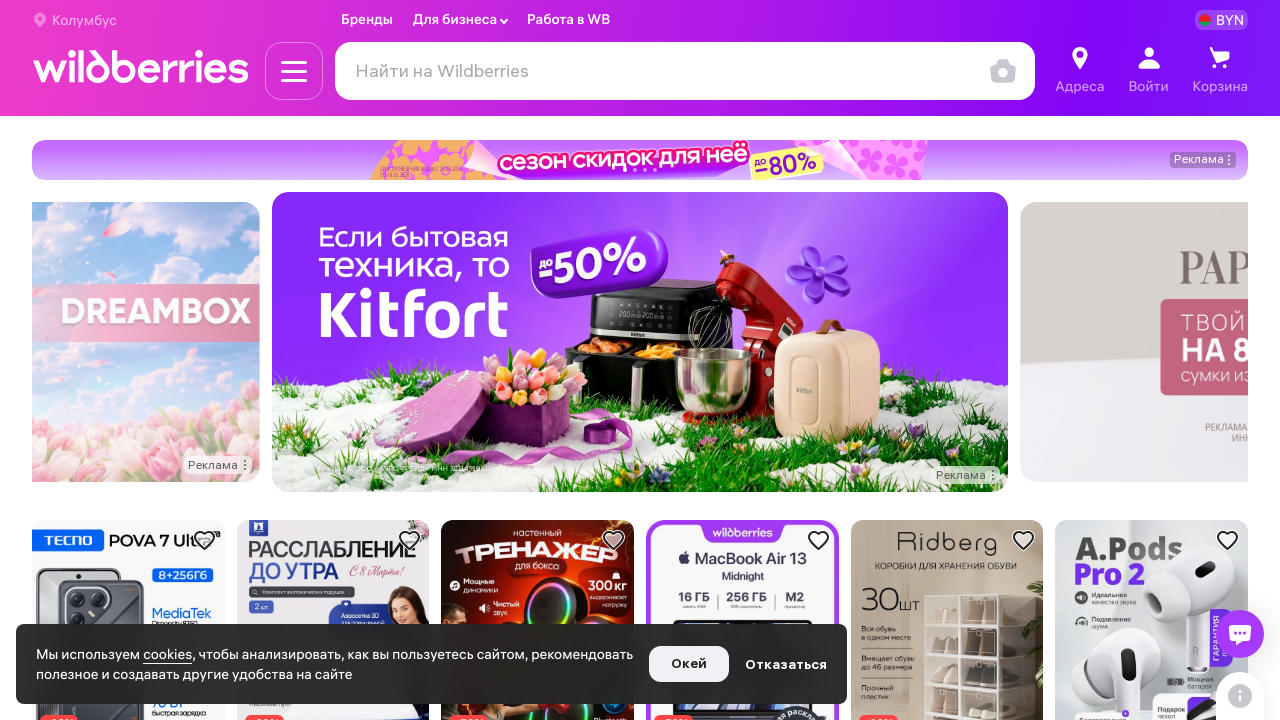

Verified currency selector element is visible
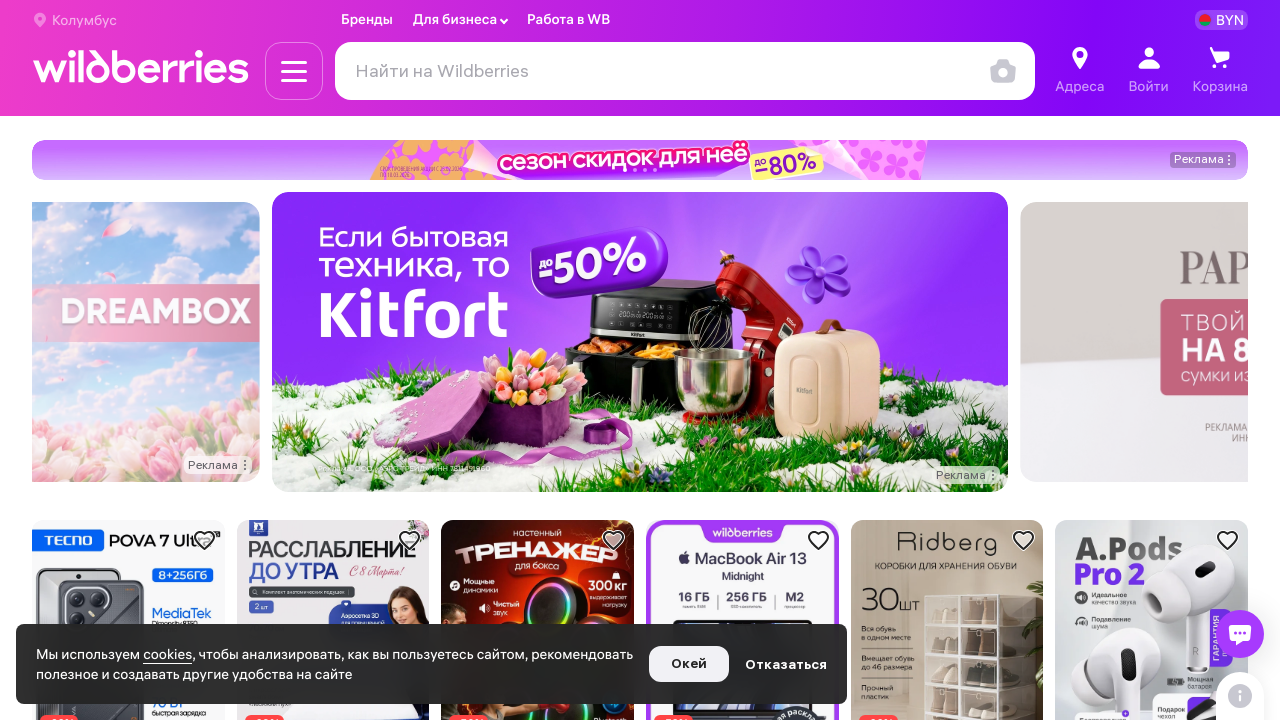

Verified cart element is visible
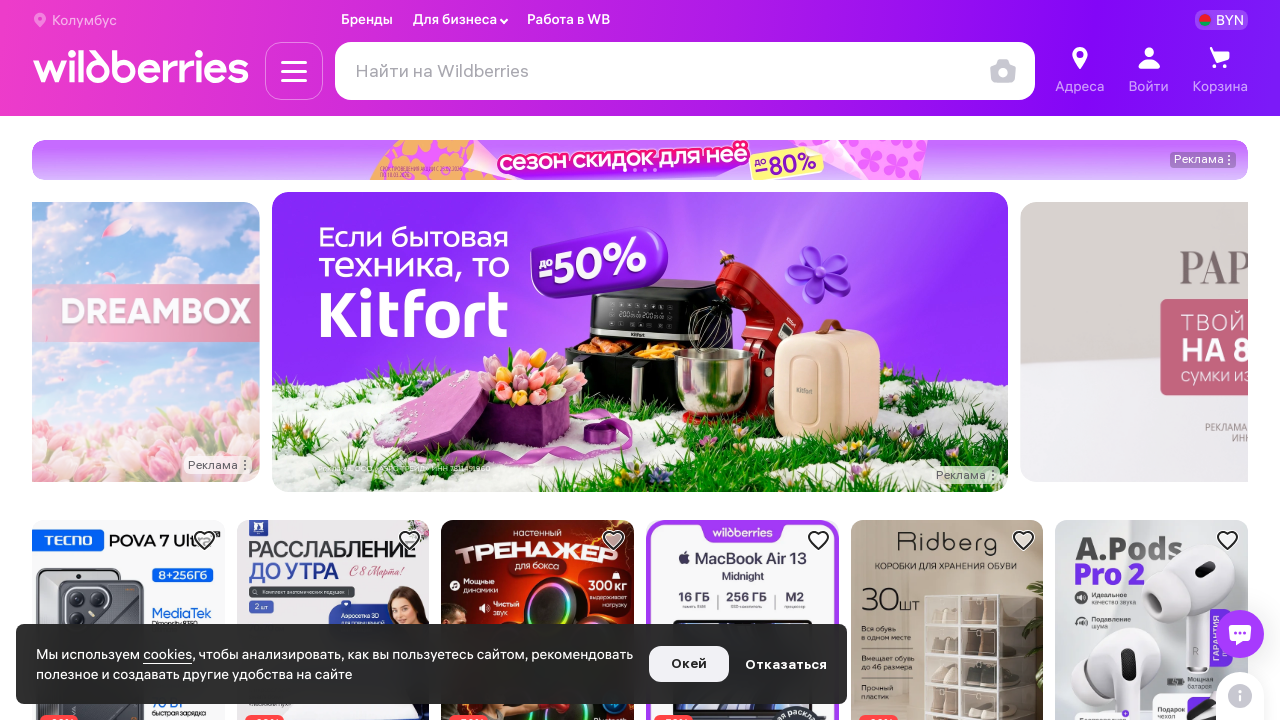

Verified search input element is visible
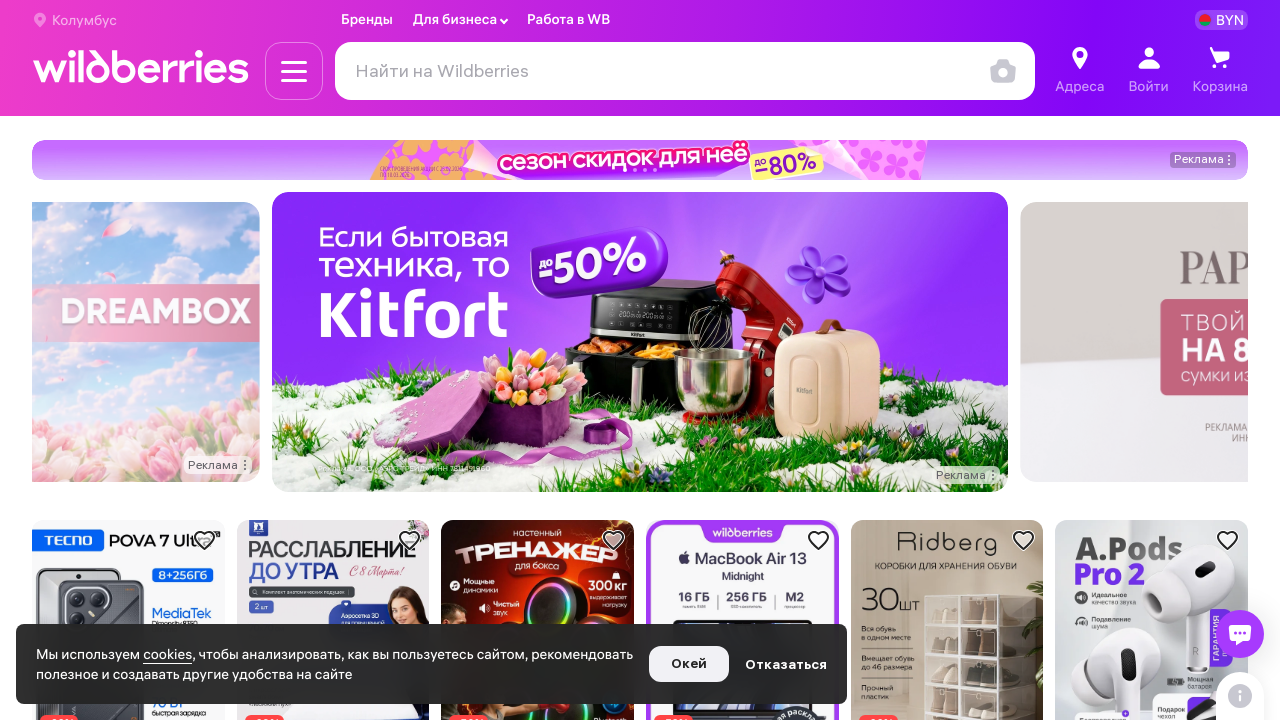

Verified logo element is visible
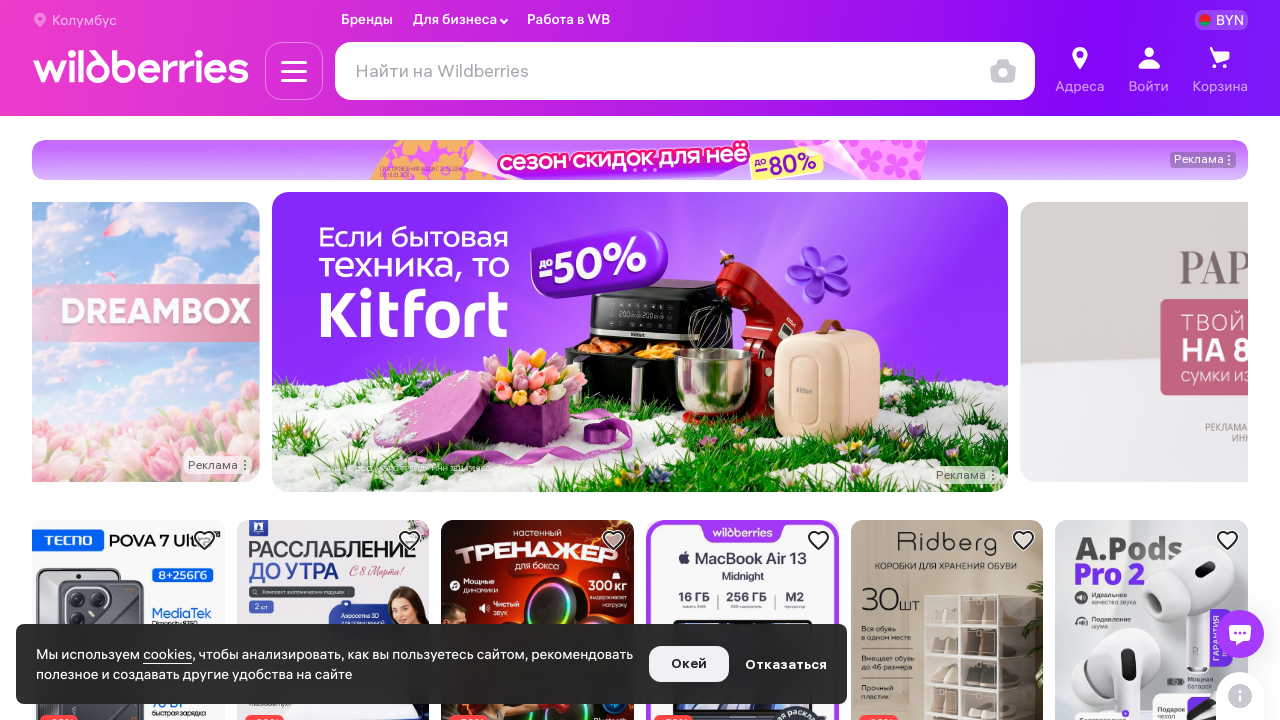

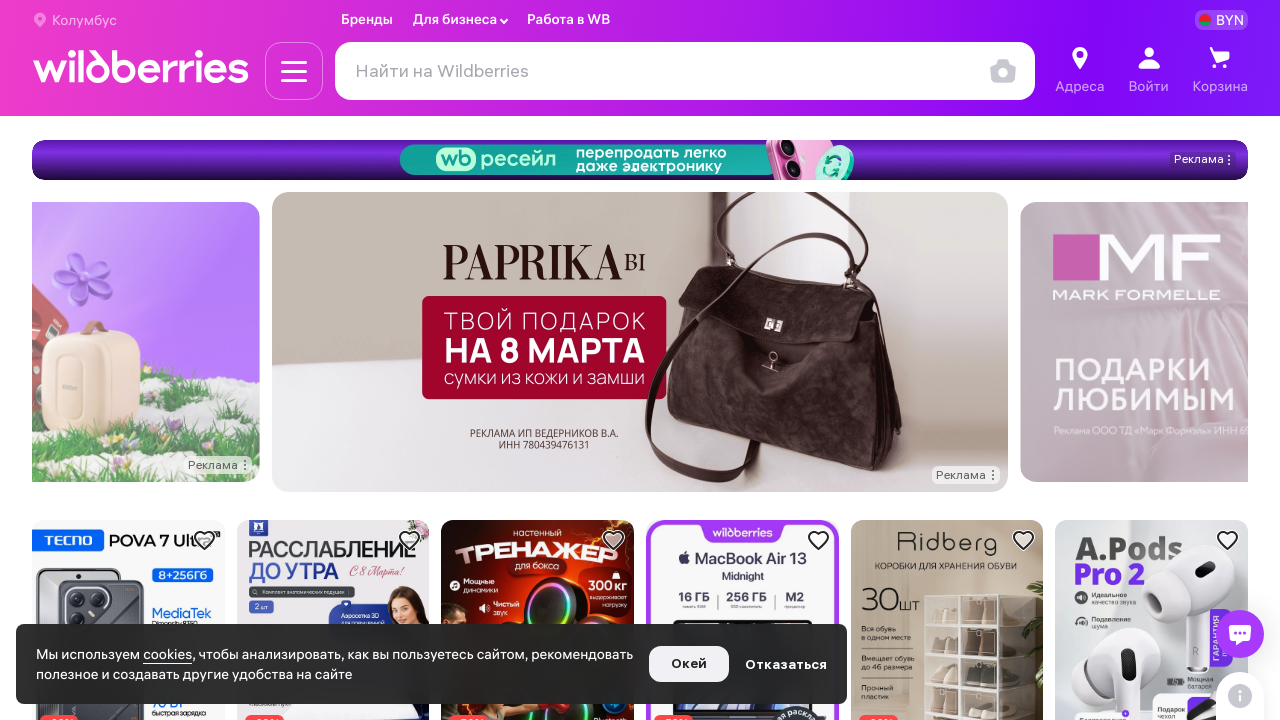